Verifies that the navigation logo is visible on the demoblaze homepage

Starting URL: https://www.demoblaze.com/index.html

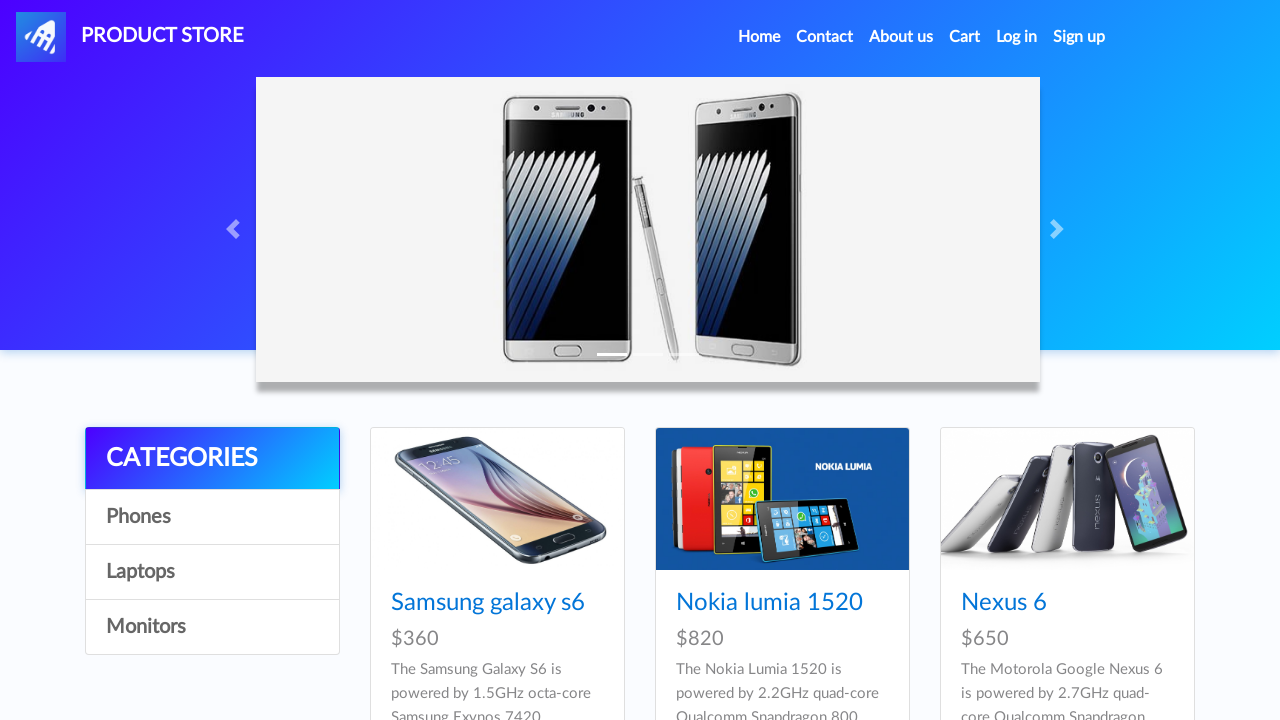

Waited for navigation logo element (#nava) to be present in DOM
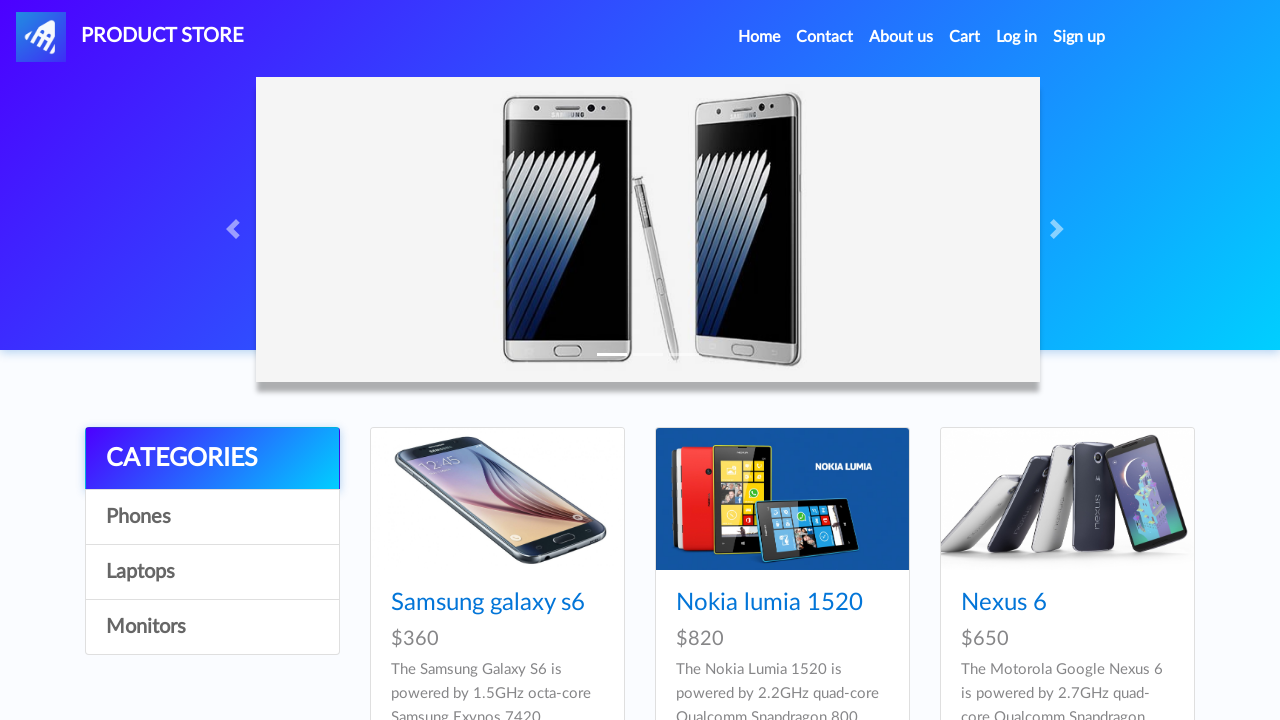

Verified that the navigation logo is visible on the demoblaze homepage
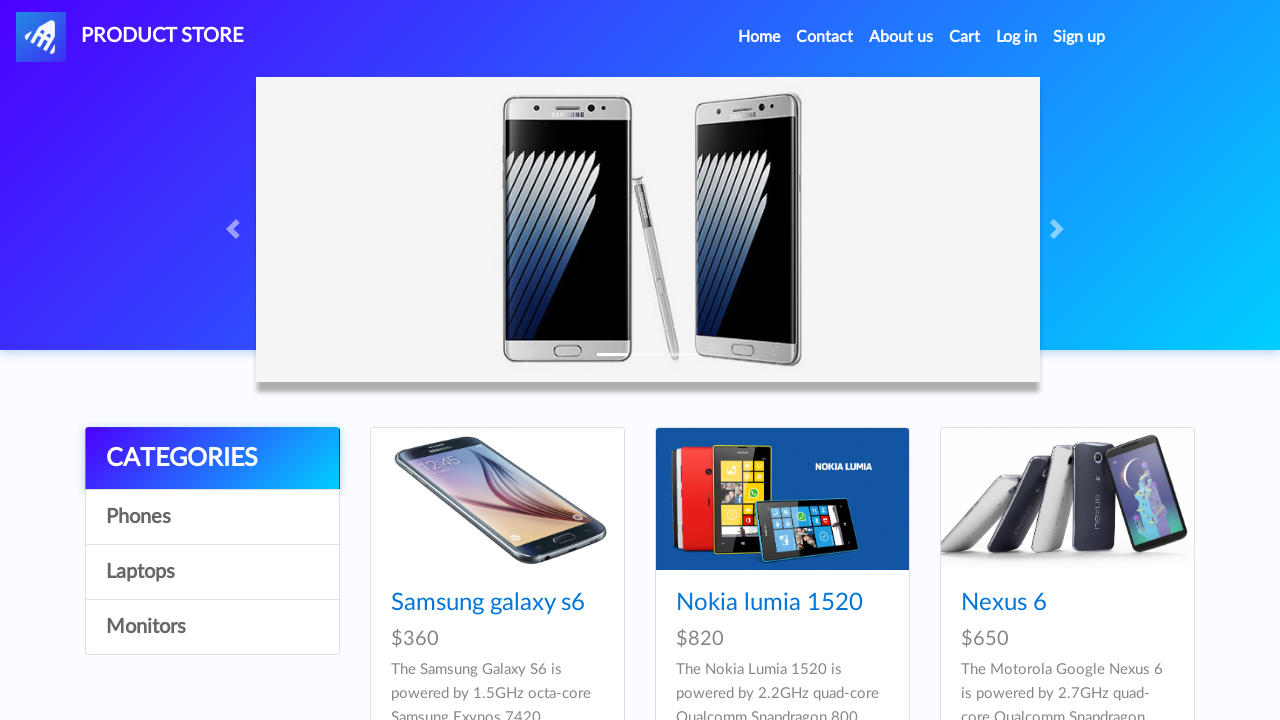

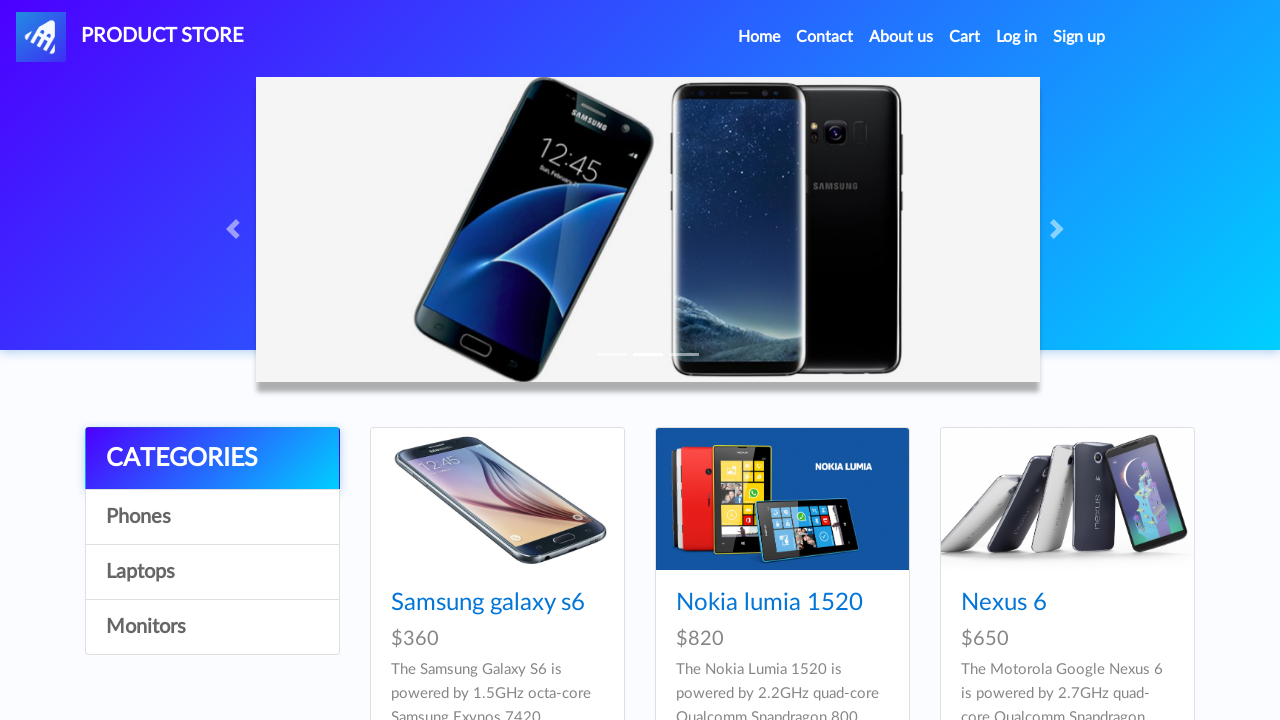